Tests selecting checkboxes by clicking on unselected checkboxes to ensure they become selected

Starting URL: https://the-internet.herokuapp.com/checkboxes

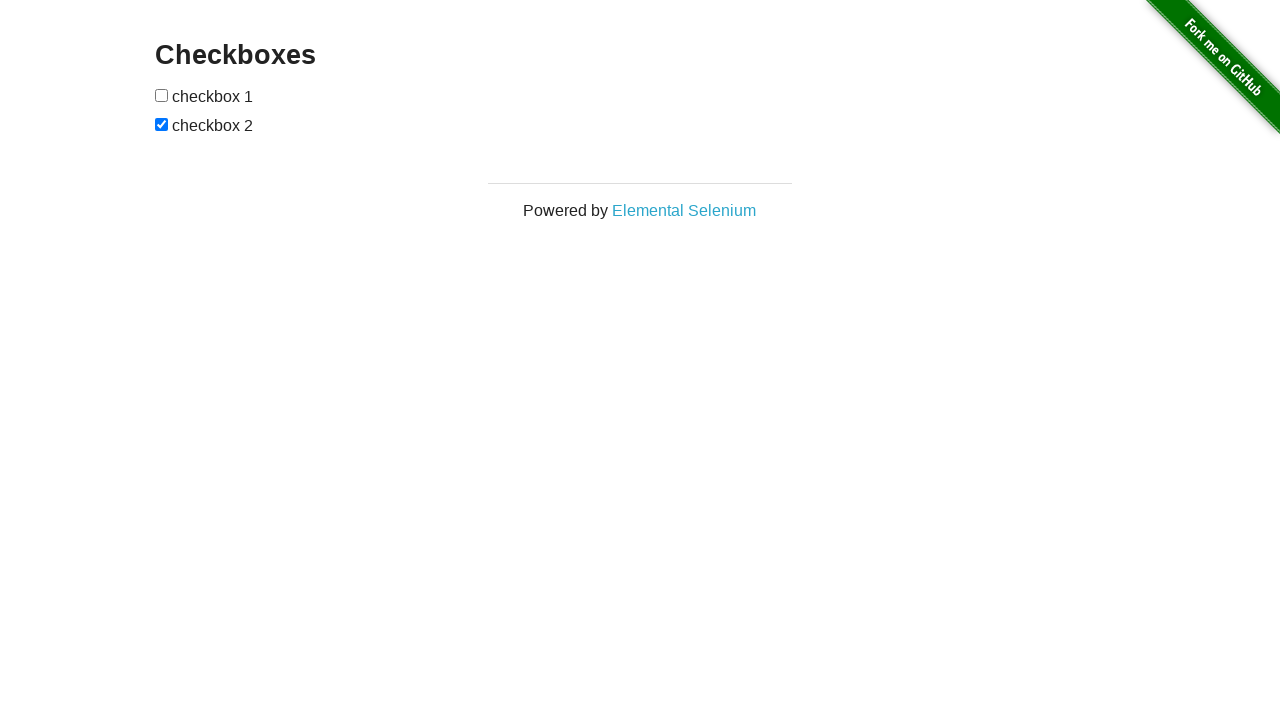

Located first checkbox element
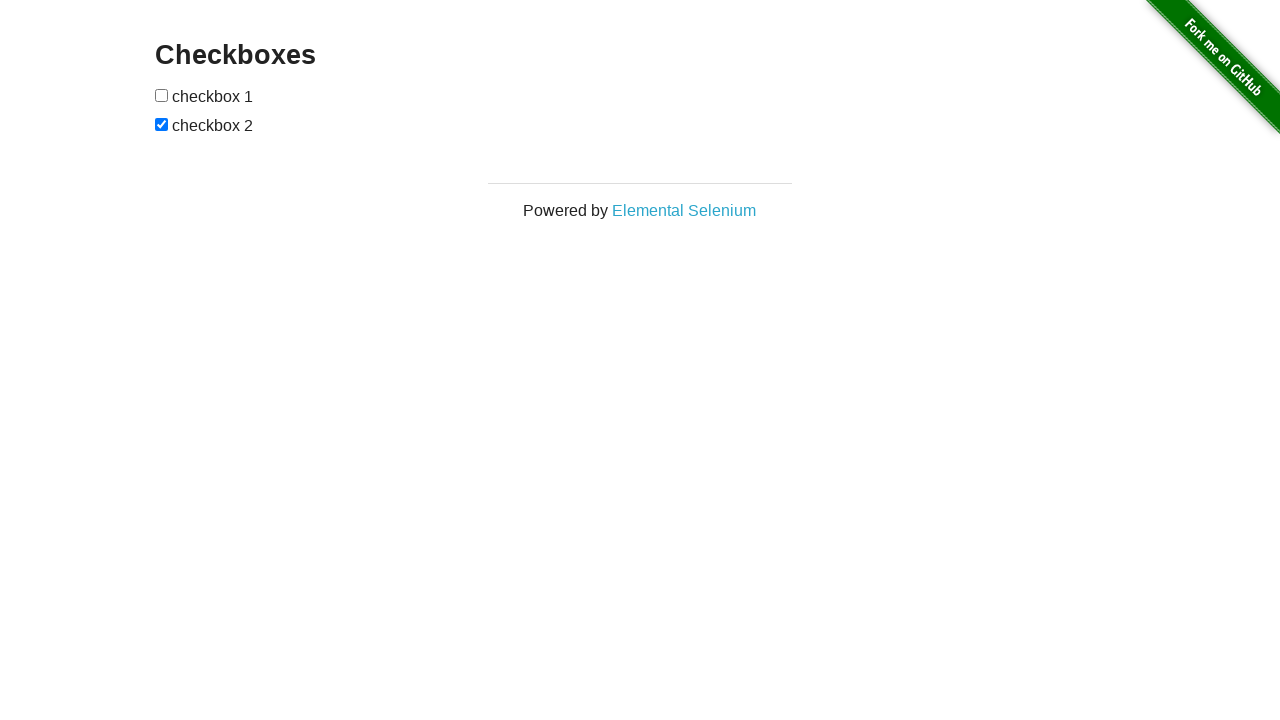

Located second checkbox element
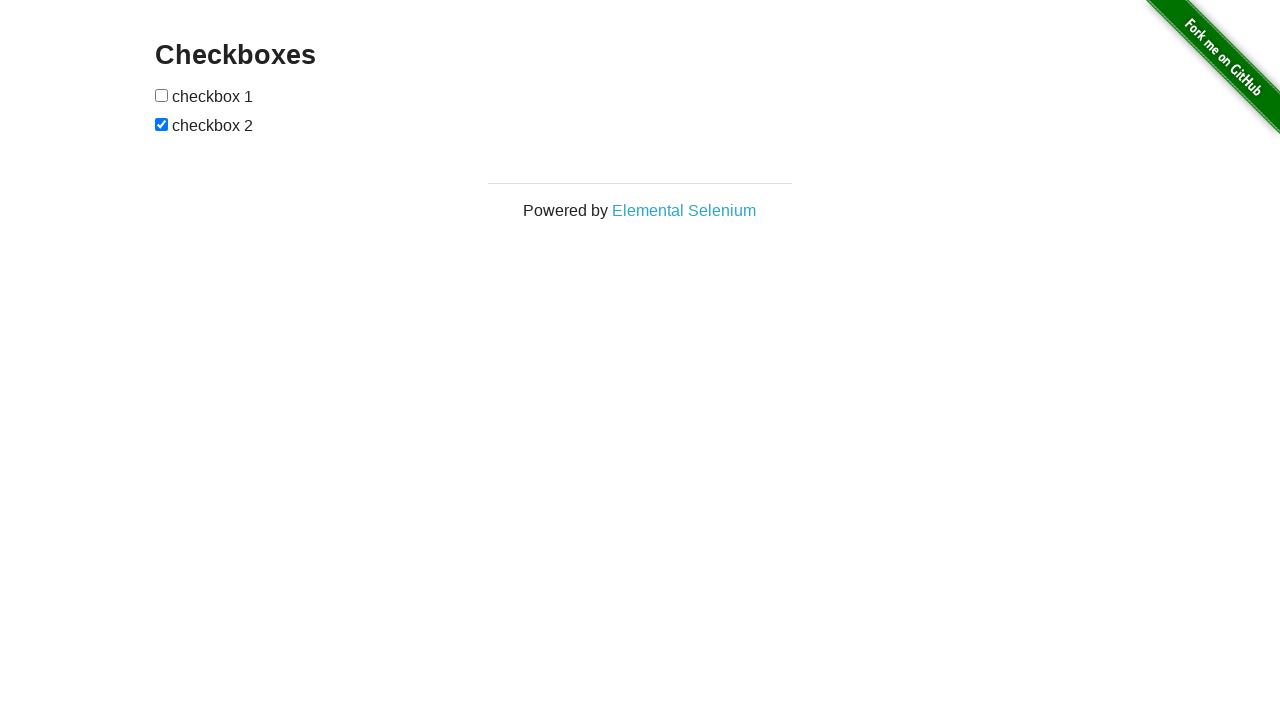

Checked if checkbox 1 is selected - it is not
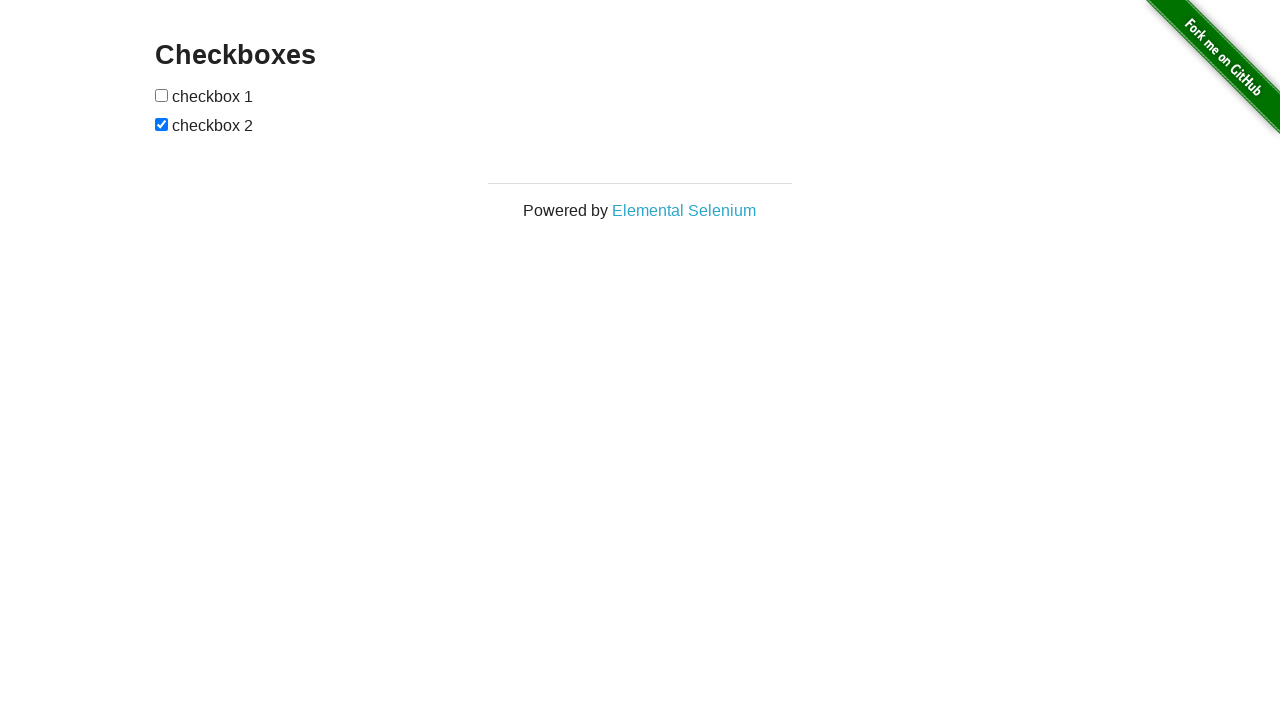

Clicked checkbox 1 to select it at (162, 95) on xpath=//*[@id='checkboxes']/input[1]
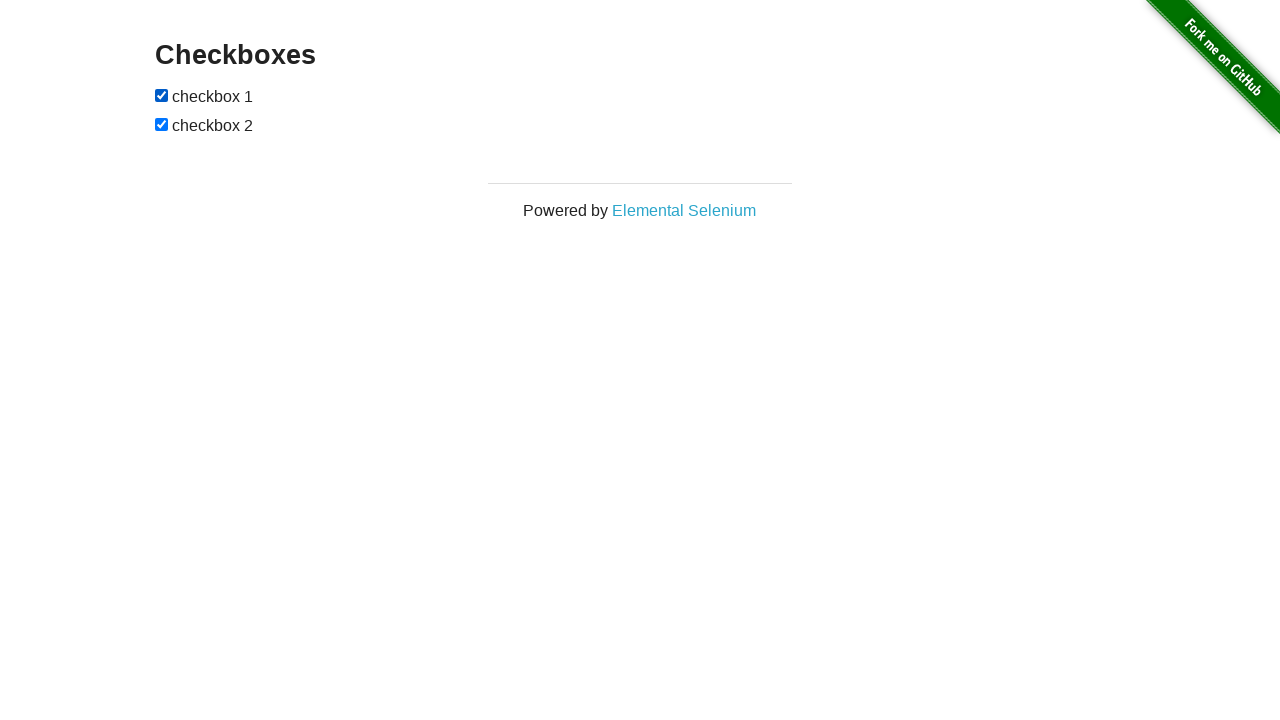

Verified checkbox 1 is selected
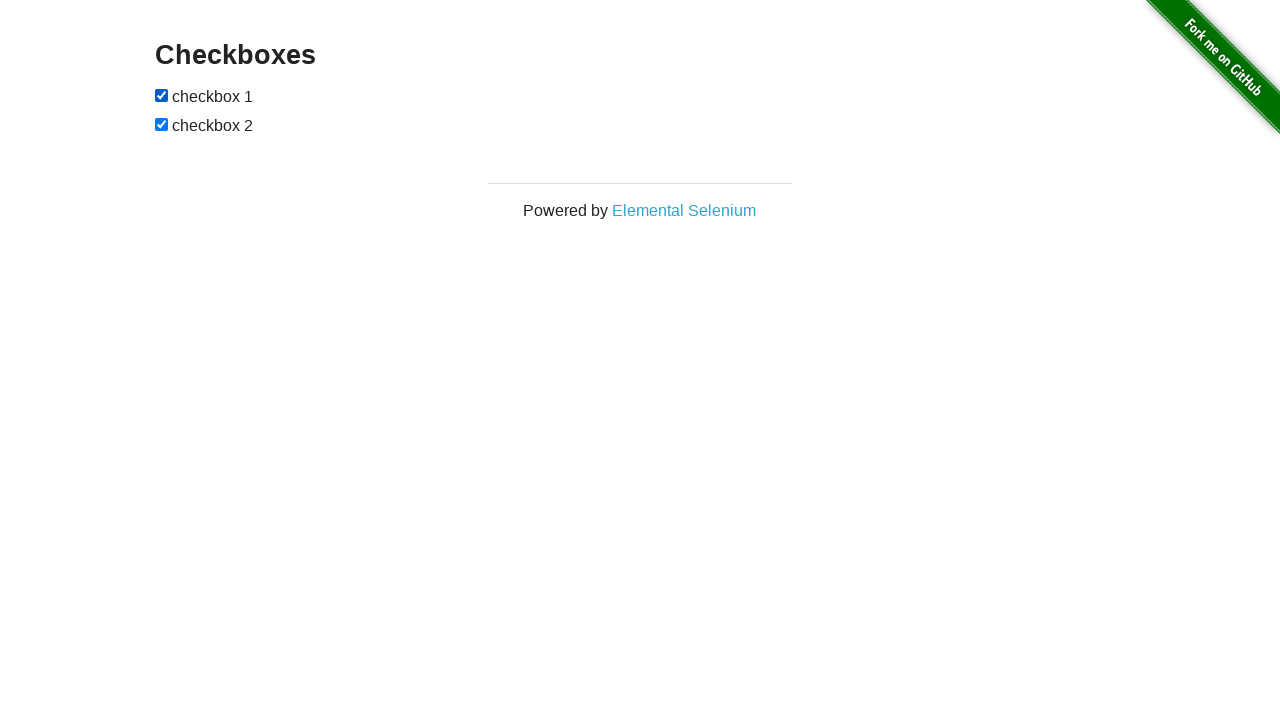

Checked if checkbox 2 is selected - it already is
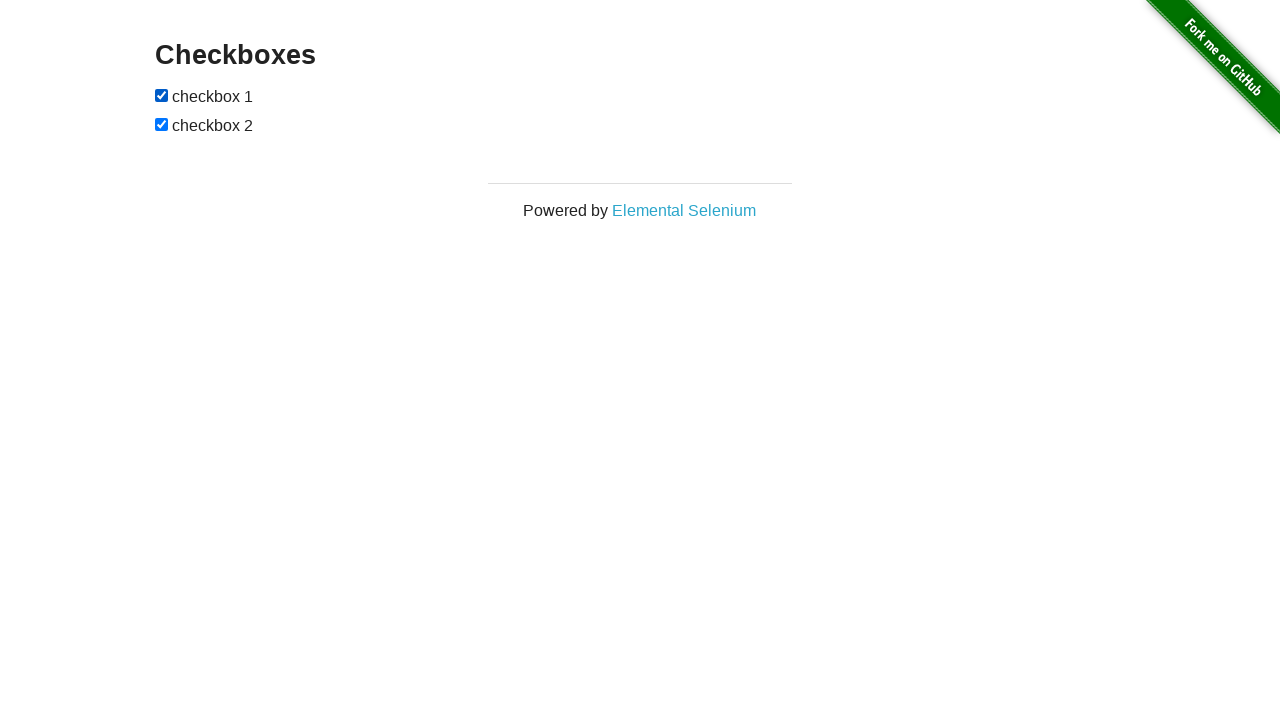

Verified checkbox 2 is selected
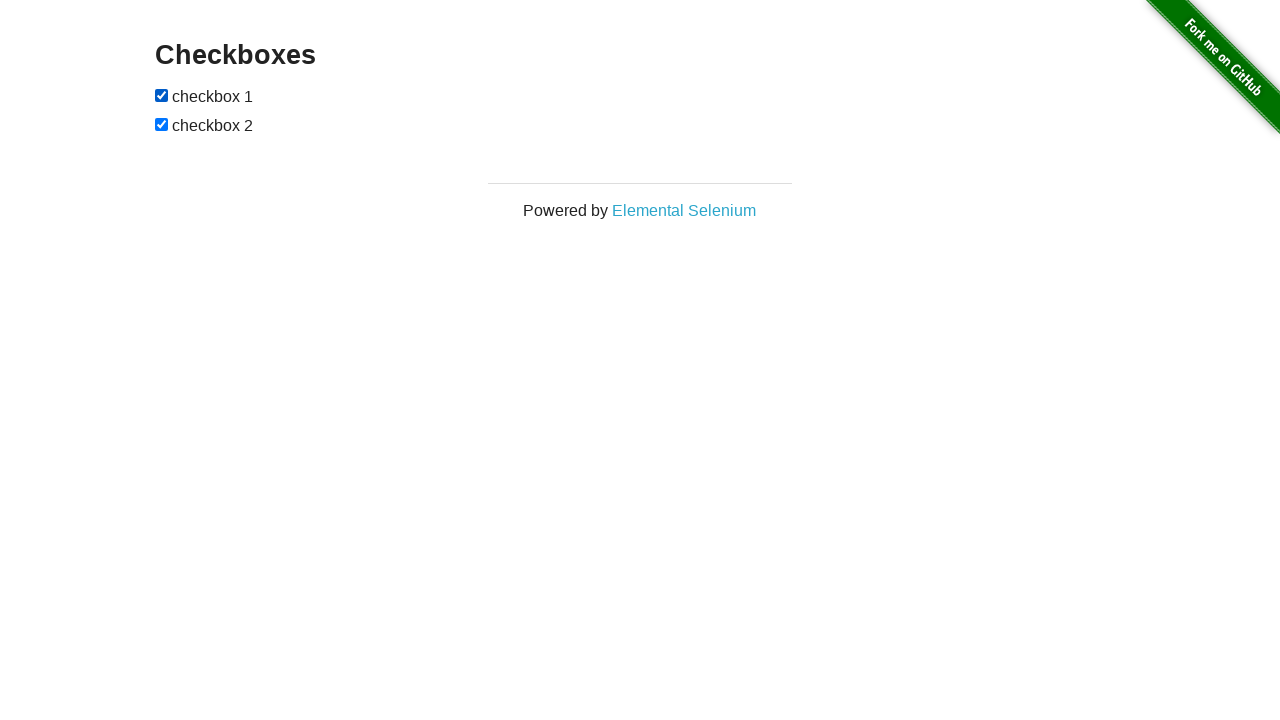

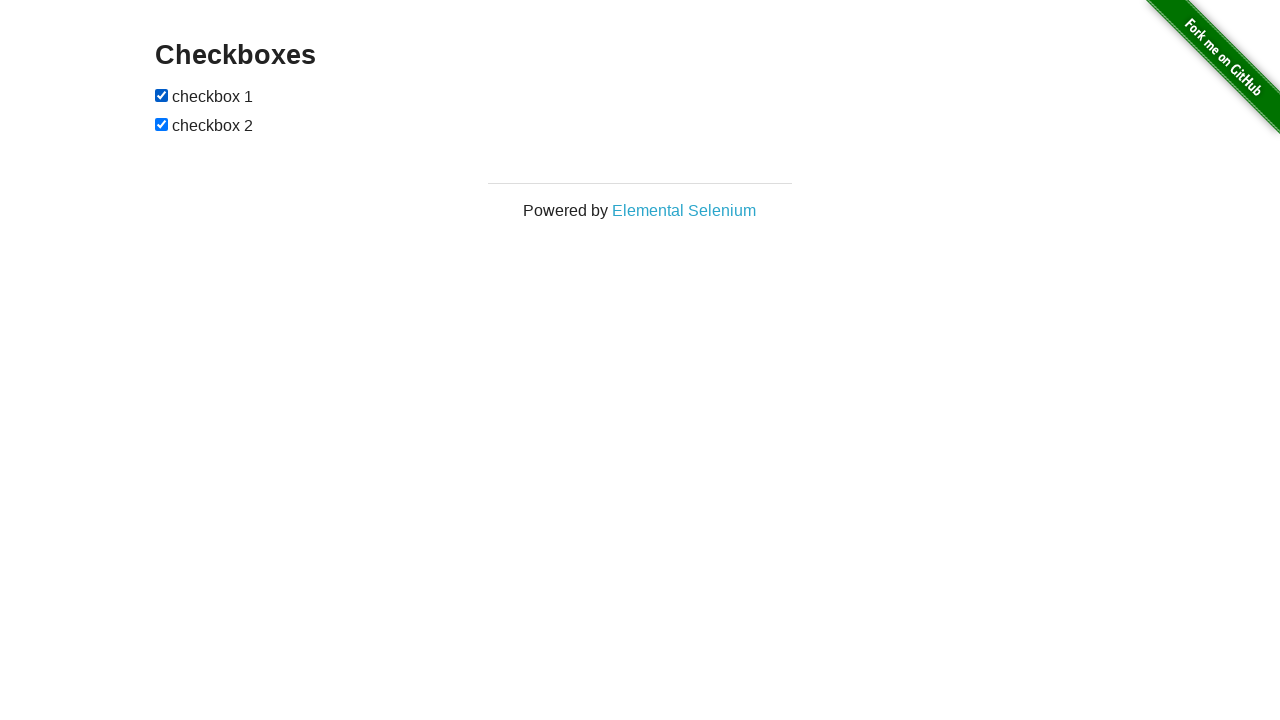